Tests clicking a button with a specific class attribute on the UI Testing Playground site, which is designed to test handling of dynamic class attributes.

Starting URL: http://uitestingplayground.com/classattr

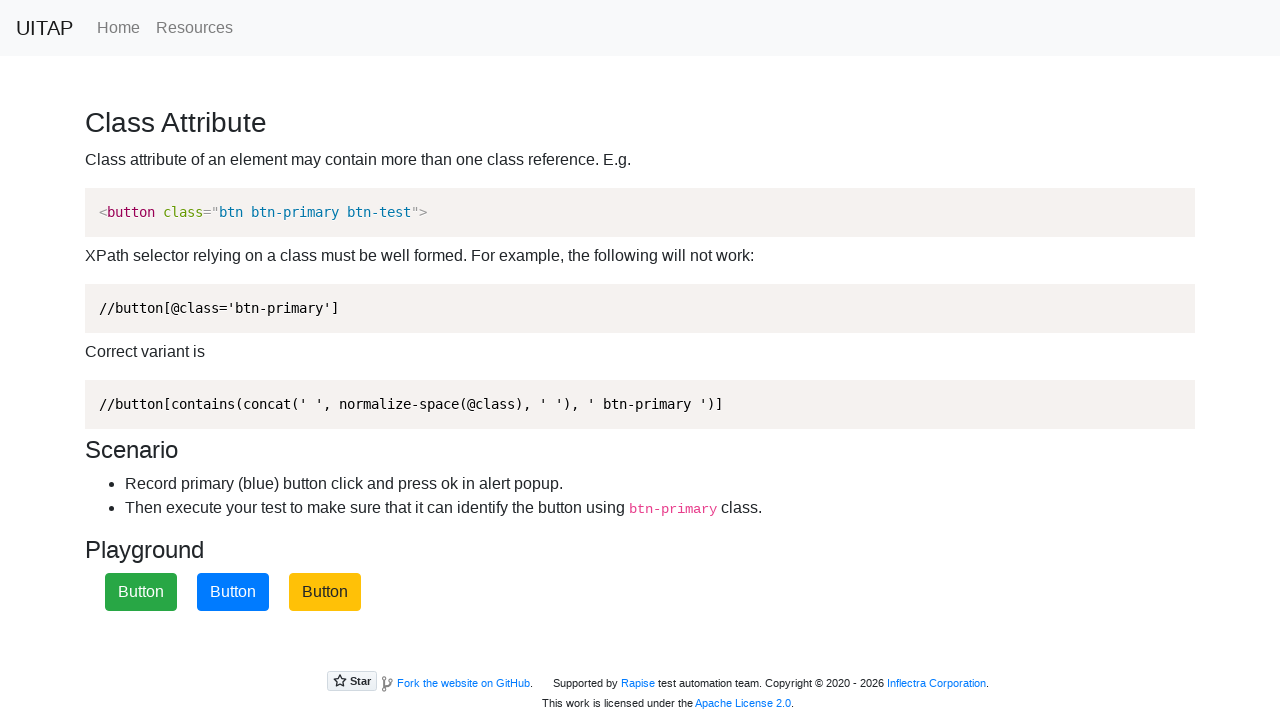

Waited for primary button with dynamic class attribute to load
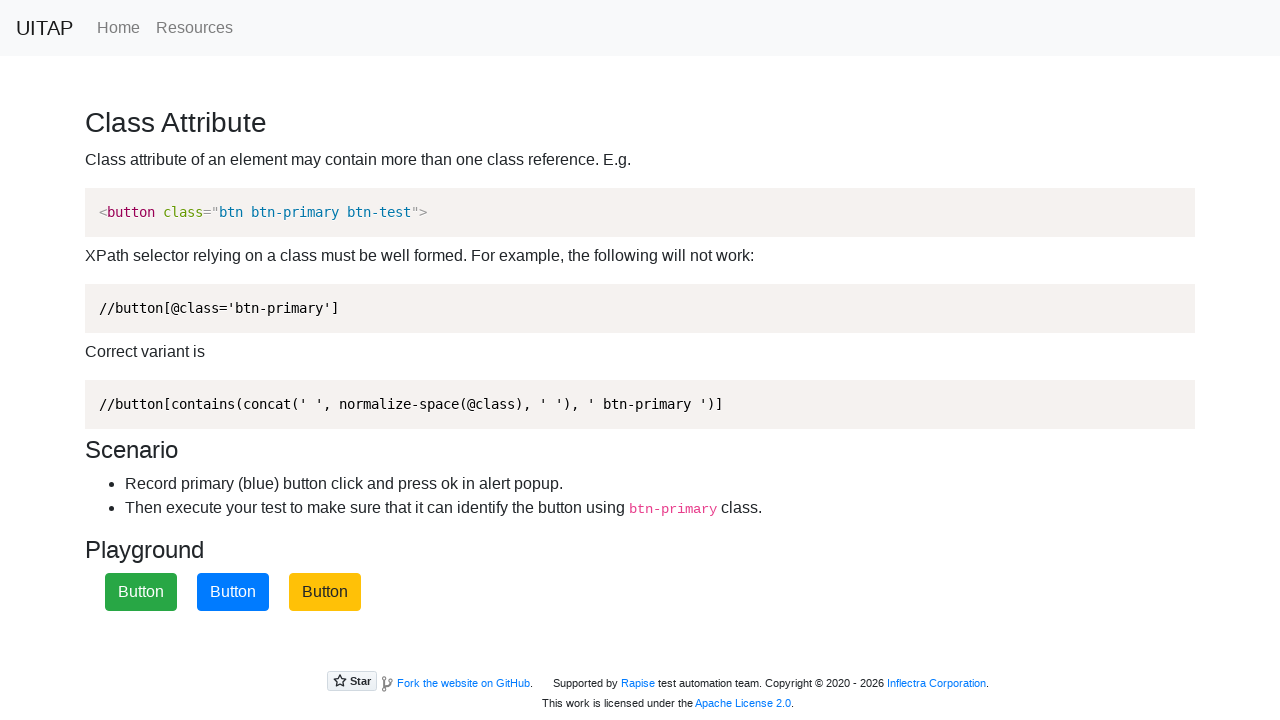

Clicked the primary button with btn-primary class at (233, 592) on button.btn-primary
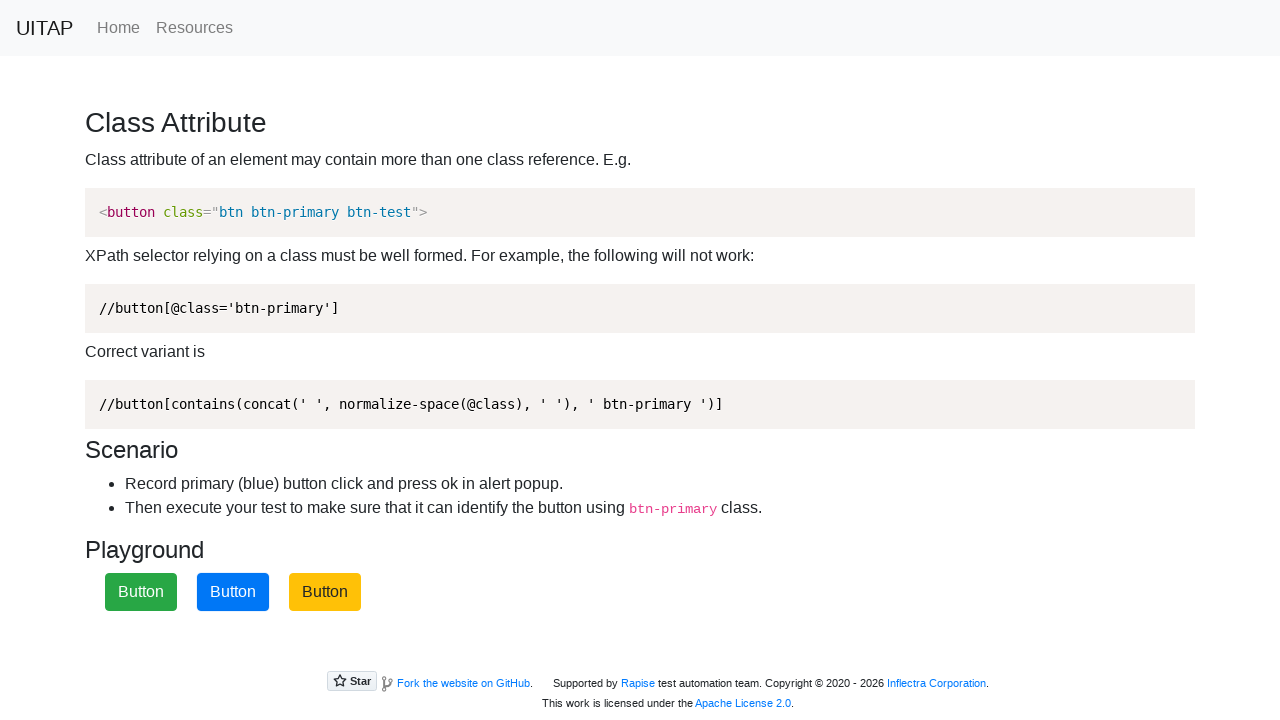

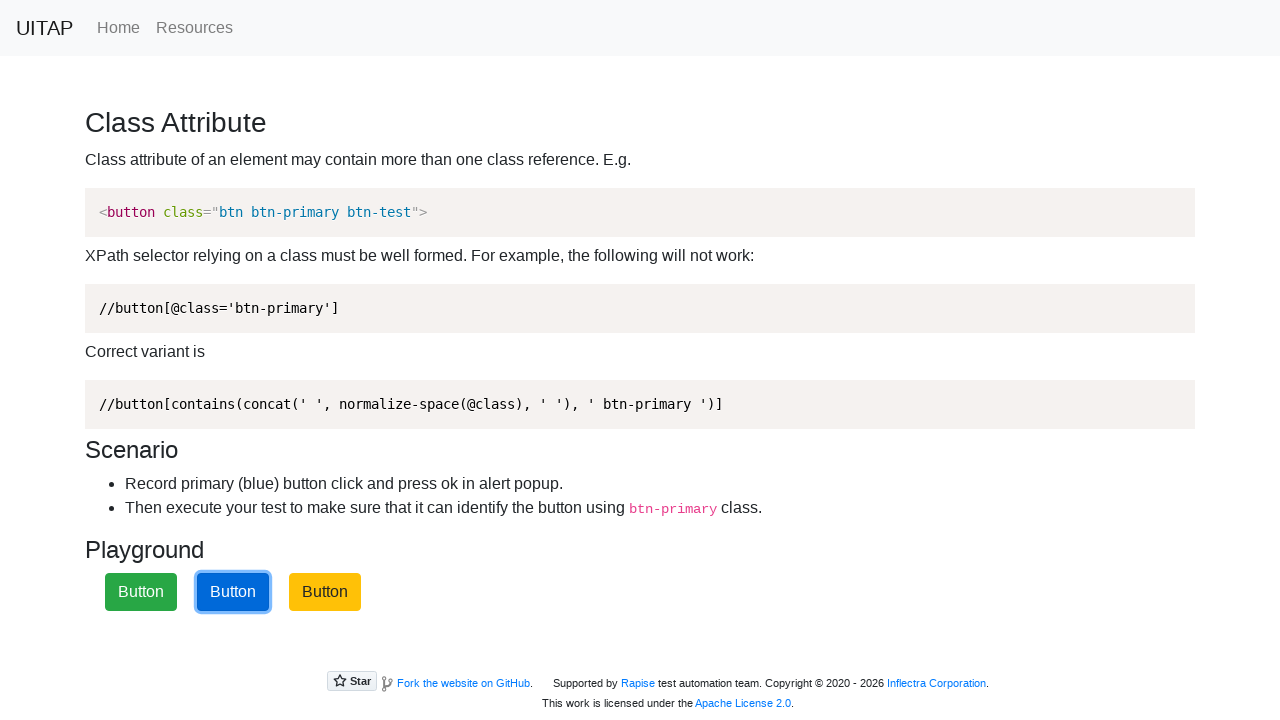